Tests email field validation by entering an email address and submitting the form

Starting URL: https://demoqa.com/text-box

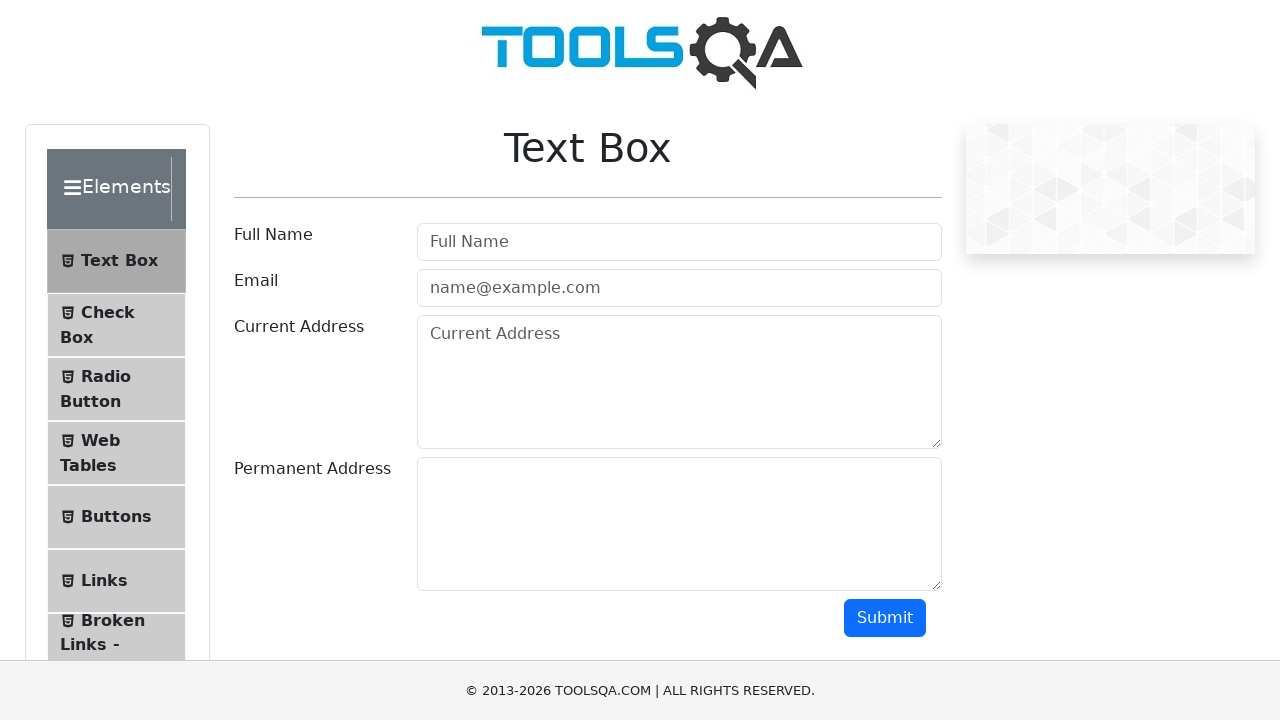

Filled email field with 'testuser@example.com' on #userEmail
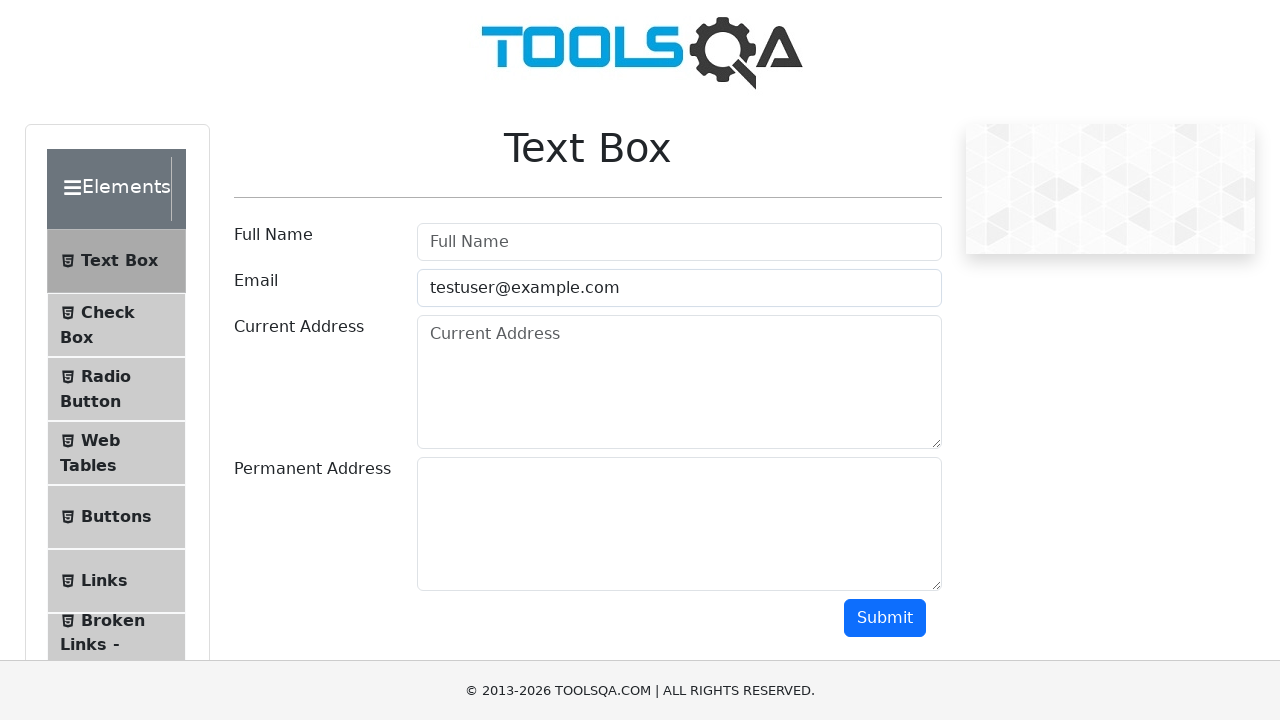

Clicked Submit button to submit the form at (885, 618) on #submit
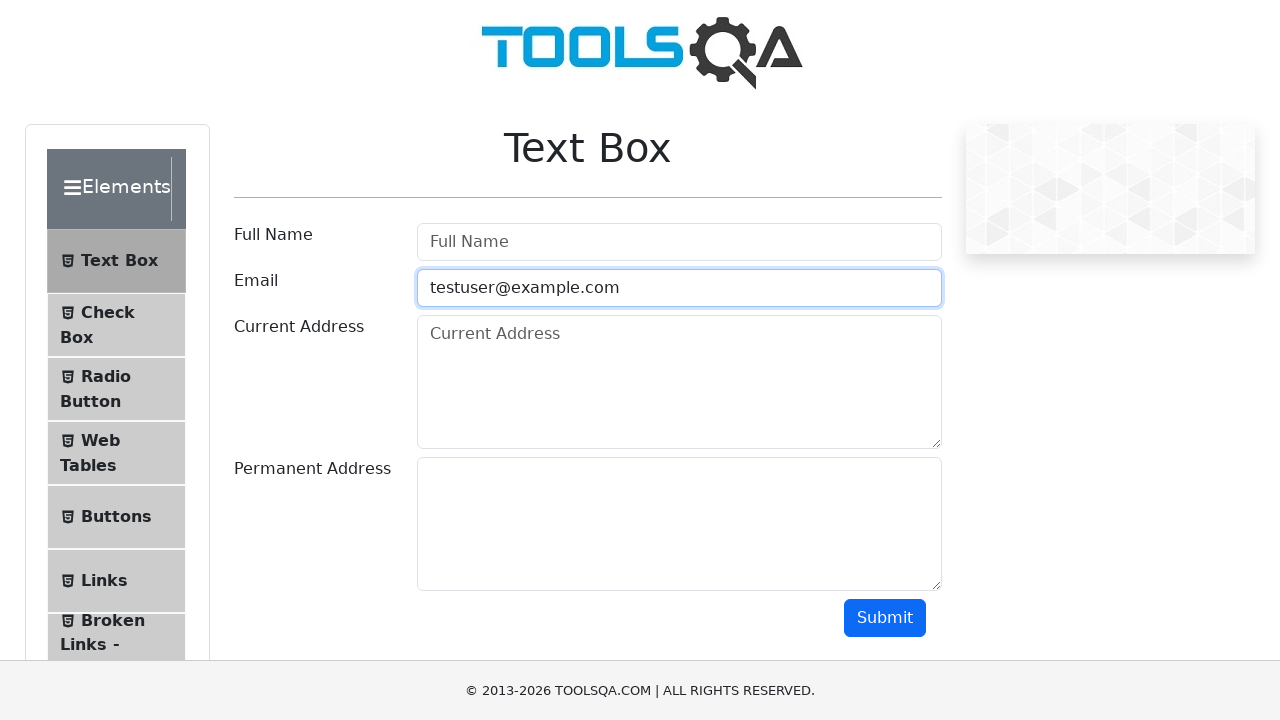

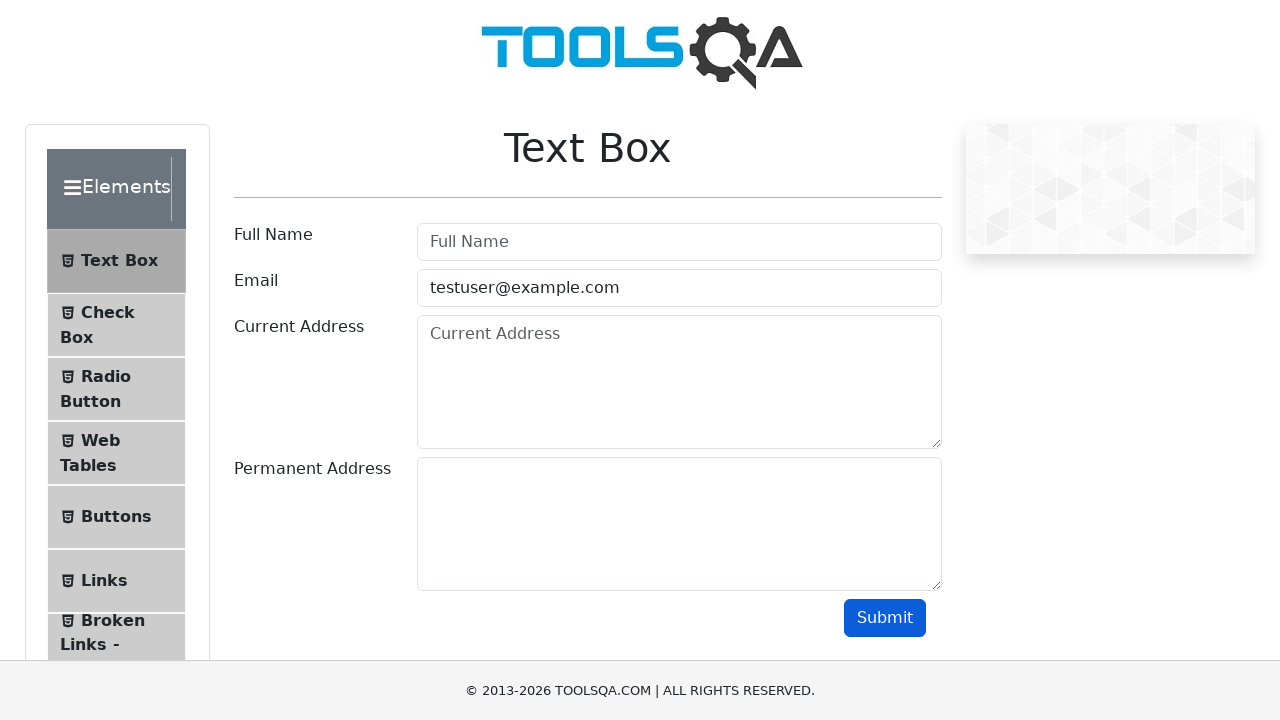